Tests file upload functionality on the jQuery File Upload demo page by uploading a test image file and clicking the start upload button

Starting URL: https://blueimp.github.io/jQuery-File-Upload/

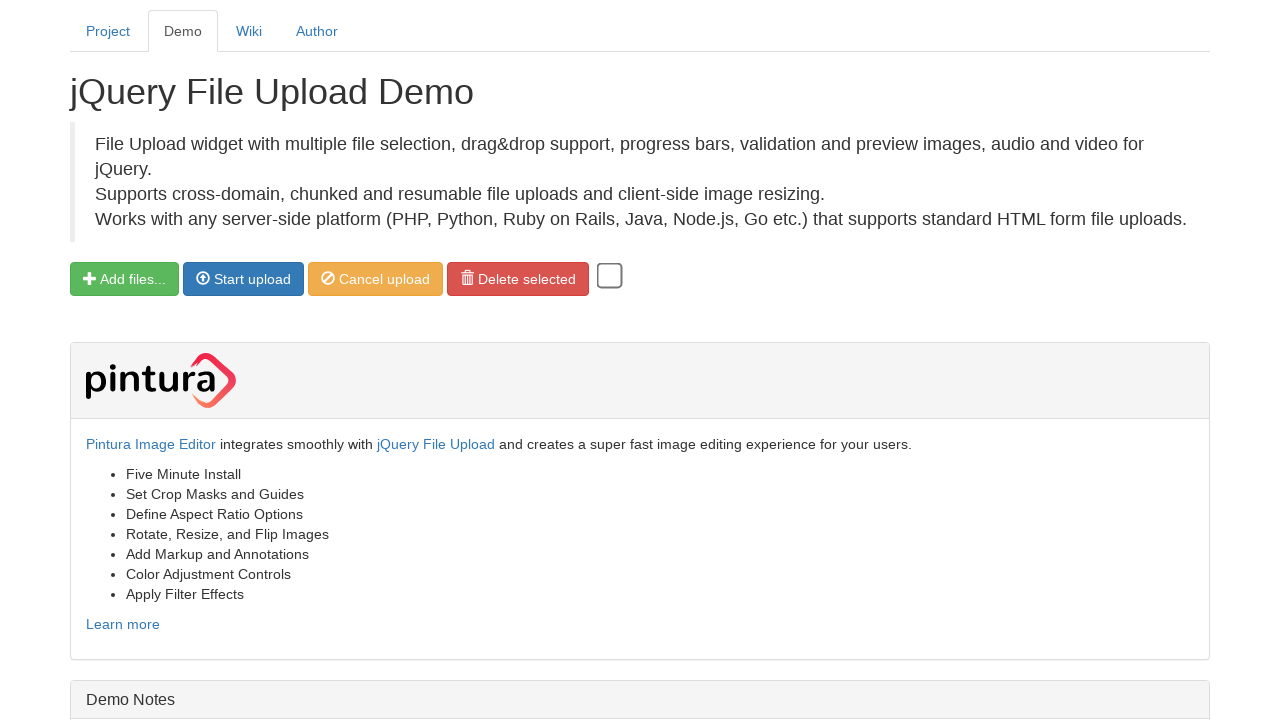

Created temporary test PNG file for upload
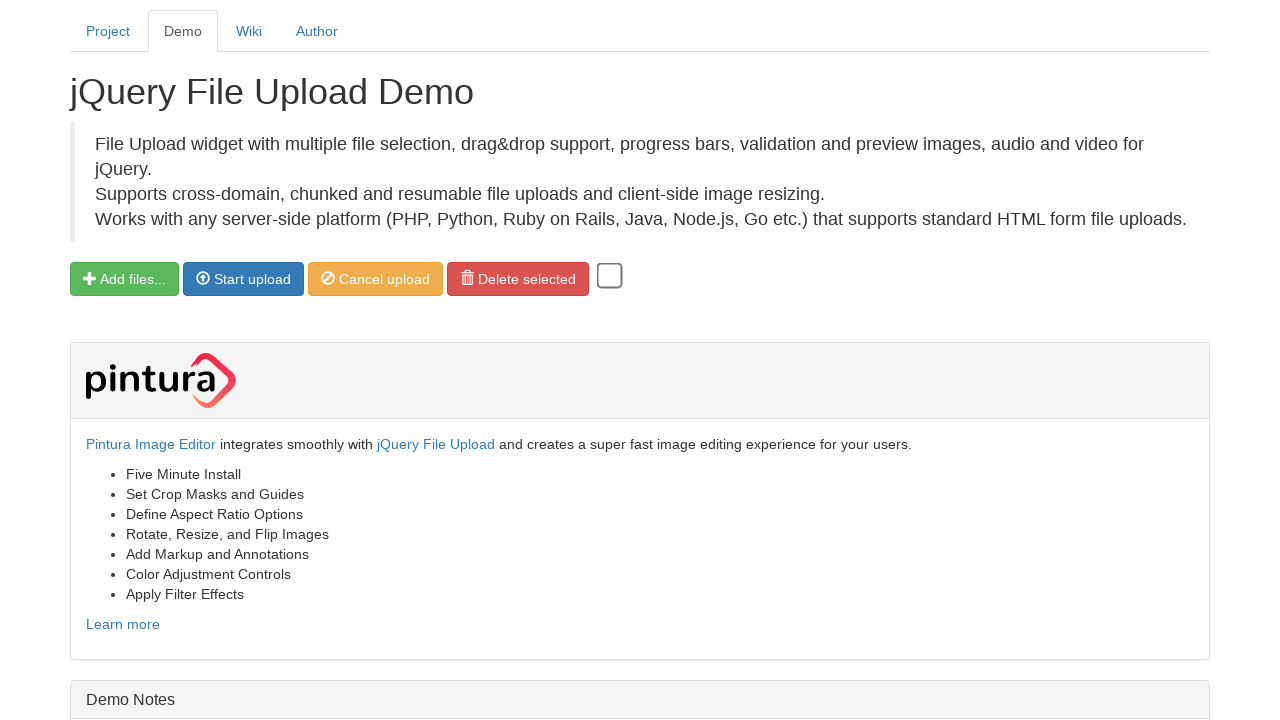

Set input file to test_upload_image.png in file input field
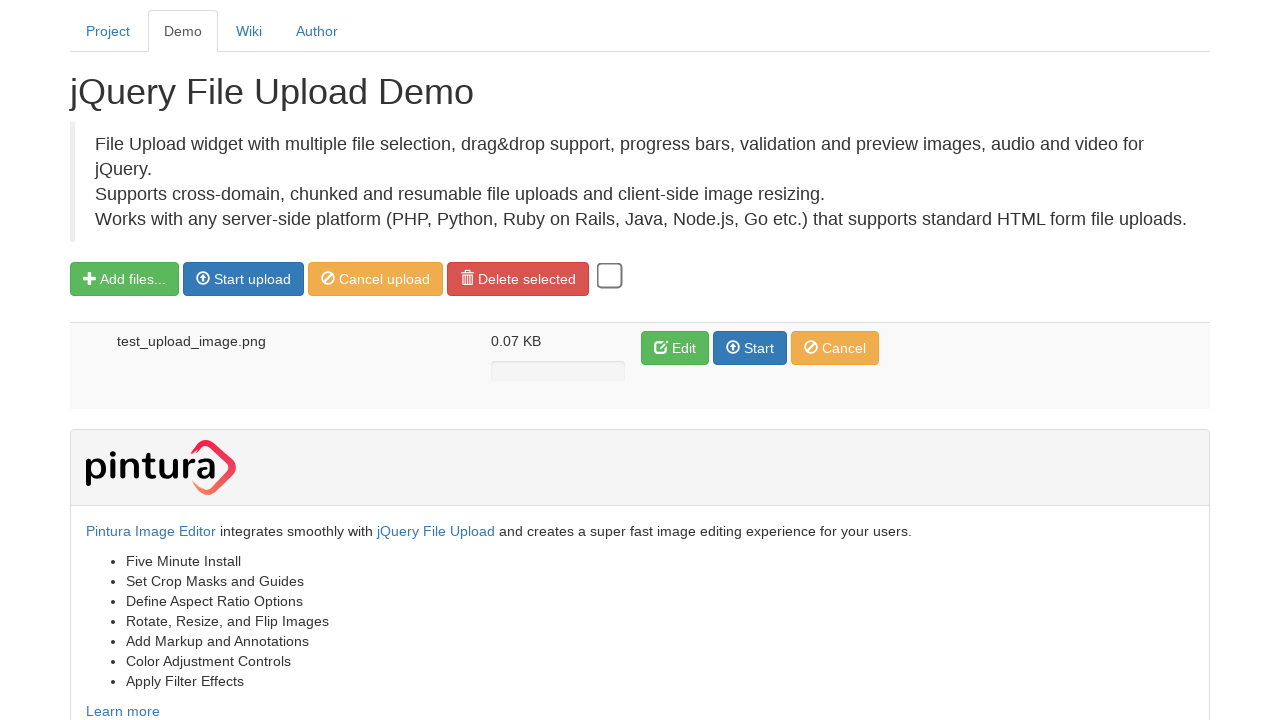

Clicked 'Start upload' button to initiate file upload at (252, 279) on xpath=//span[text()='Start upload']
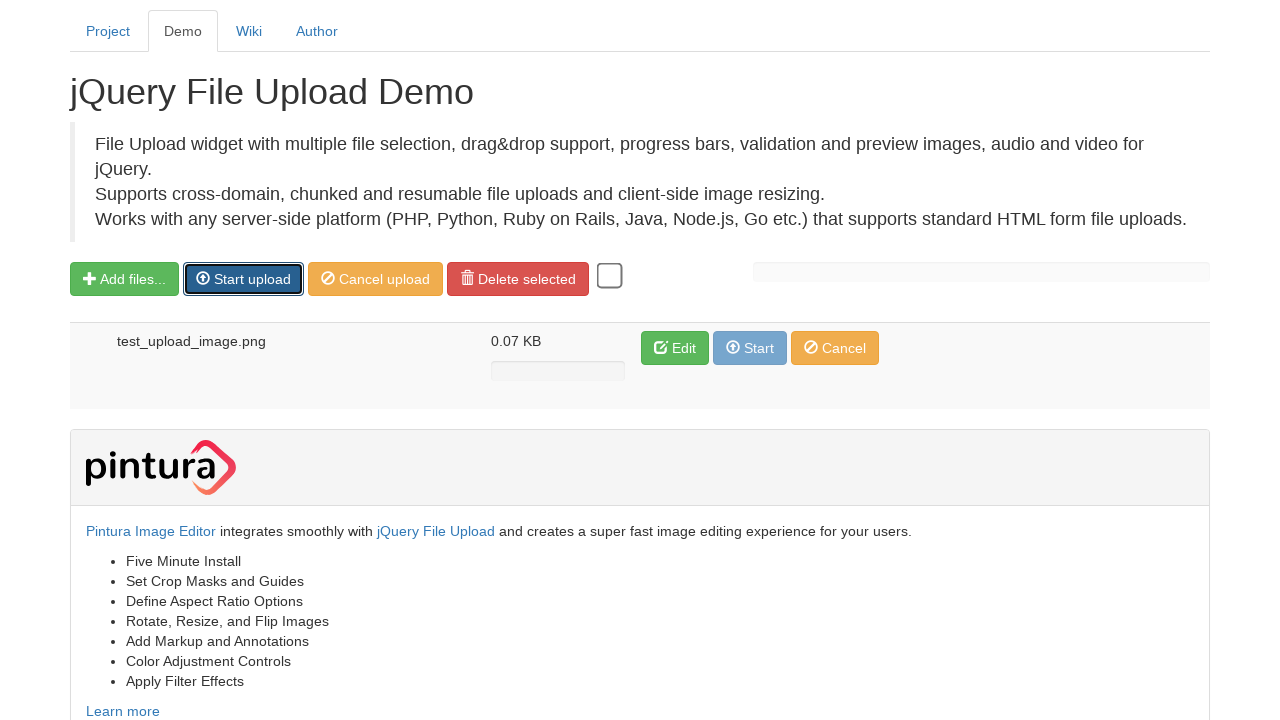

Waited 2 seconds for file upload to process
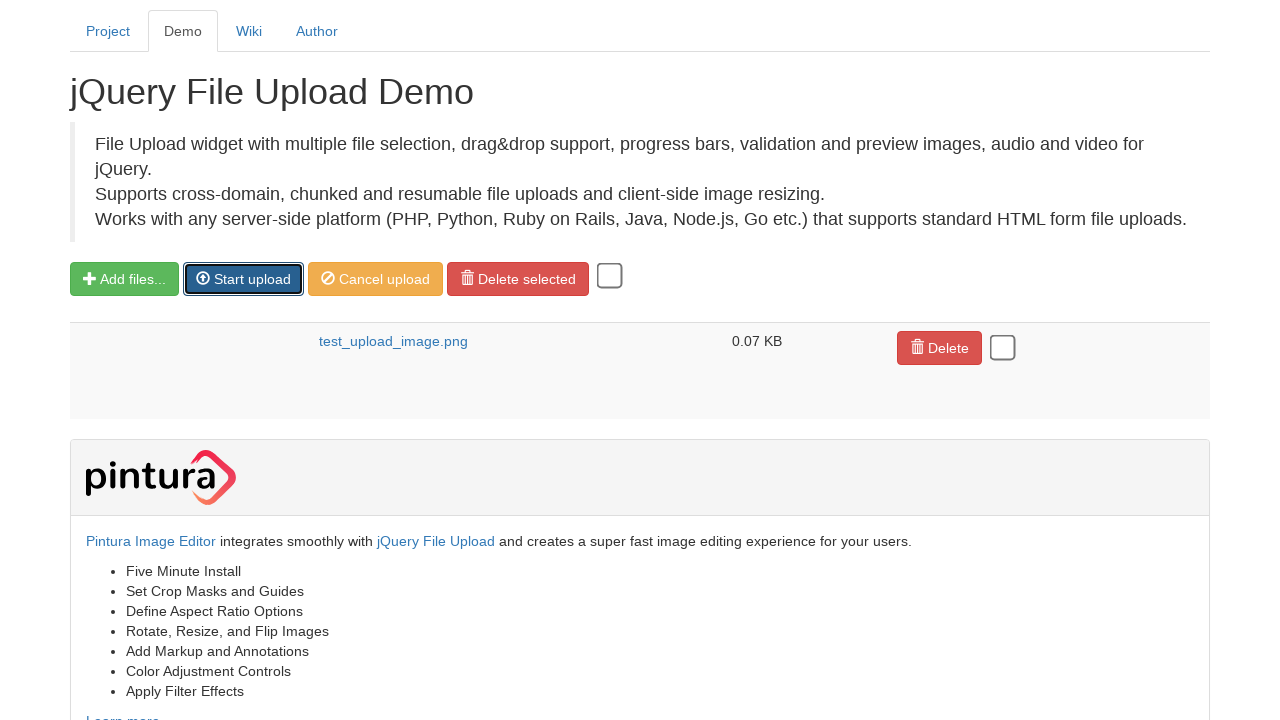

Cleaned up temporary test file
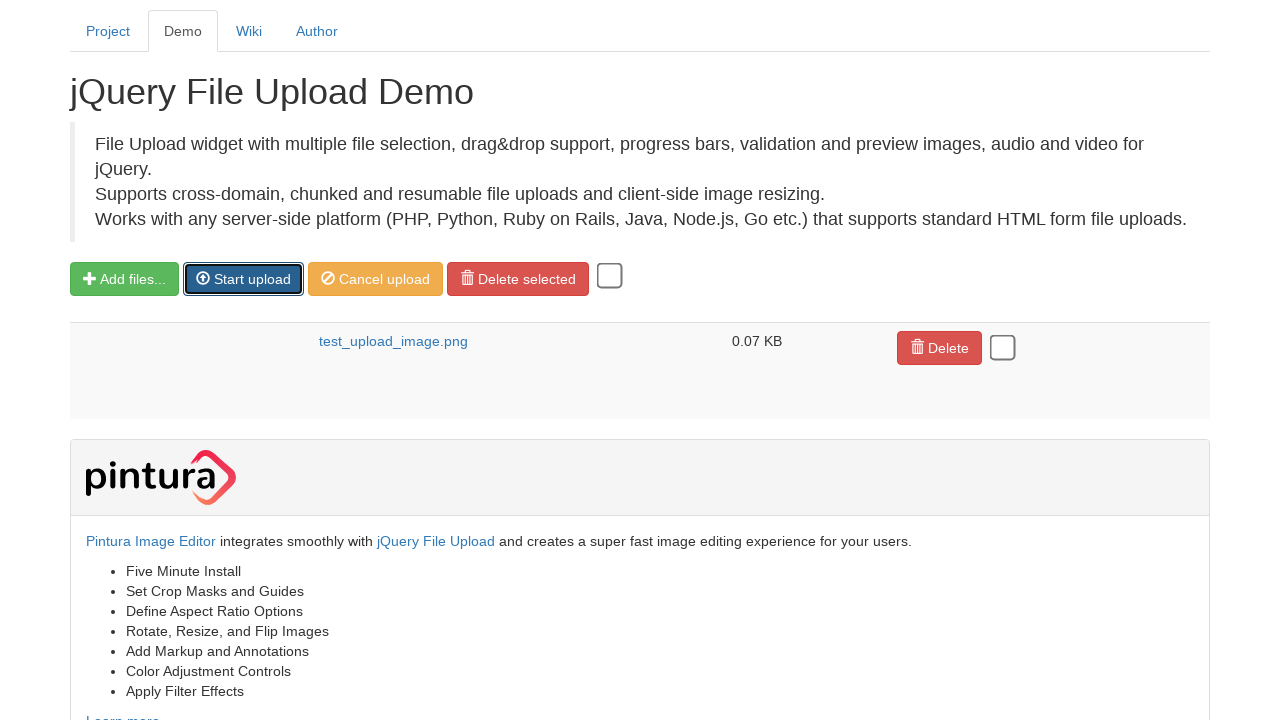

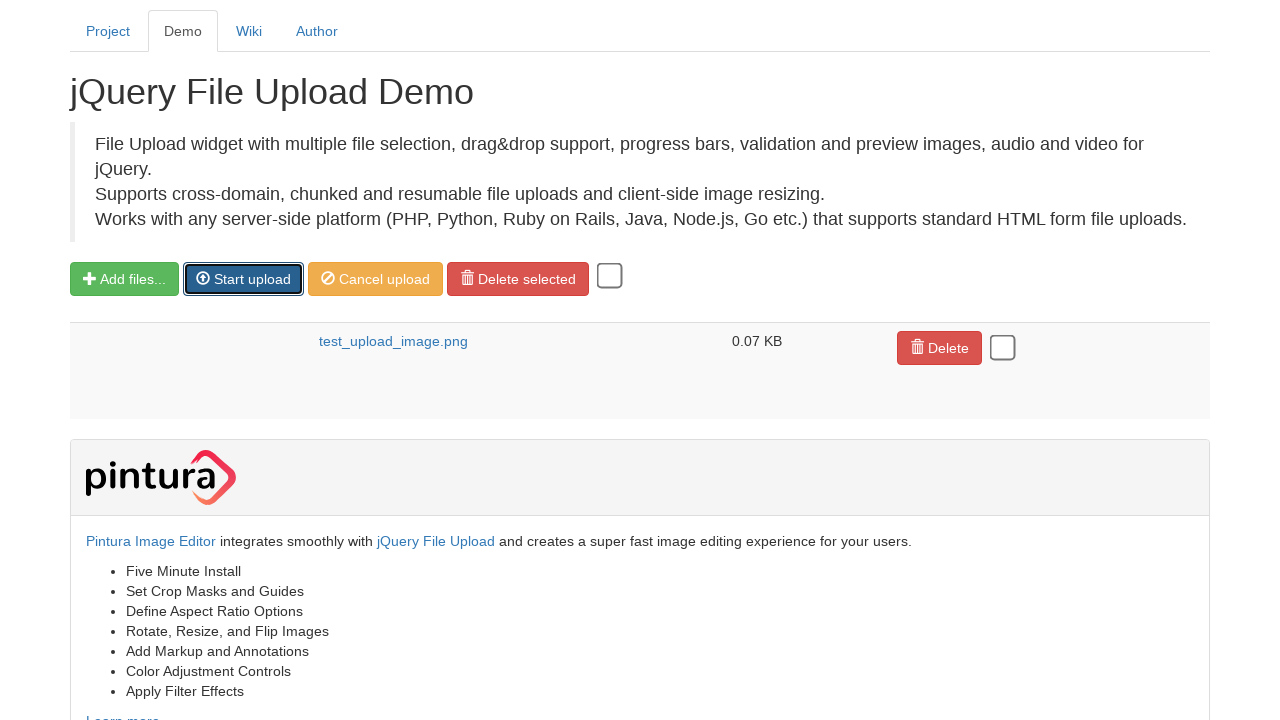